Tests adding elements by clicking Add button and verifying the delete button appears

Starting URL: https://the-internet.herokuapp.com/

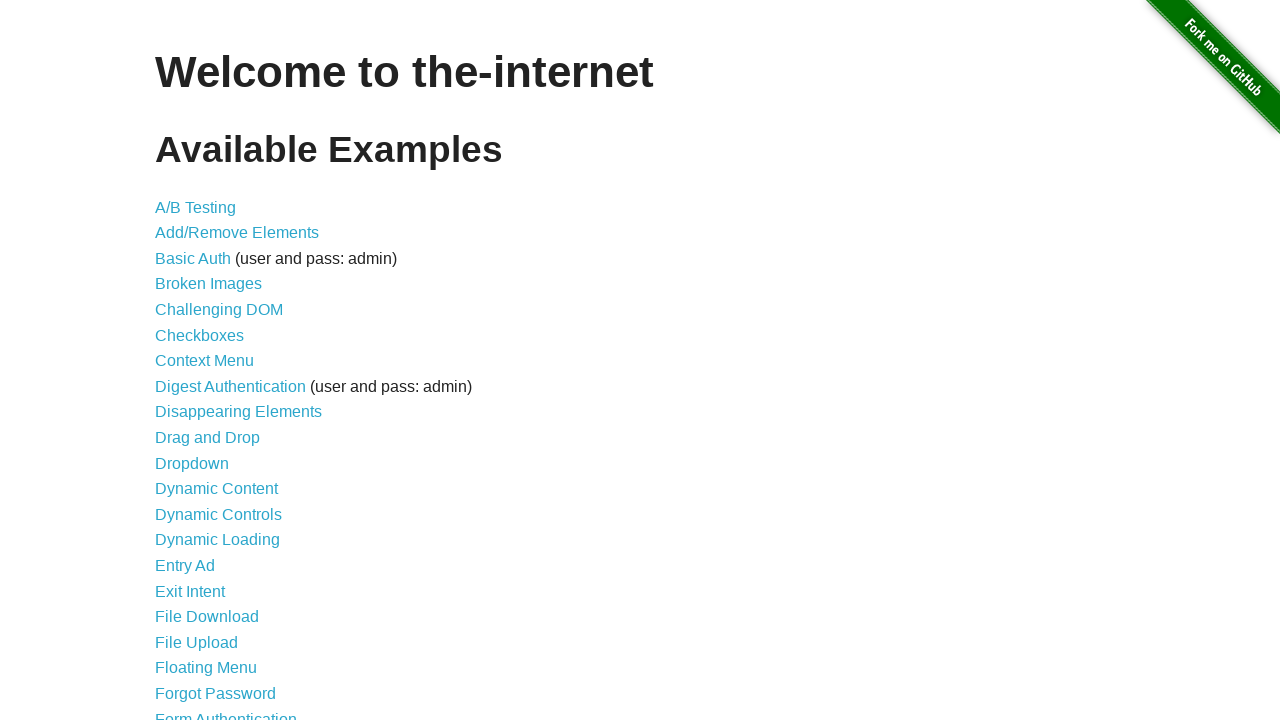

Clicked on Add/Remove Elements link at (237, 233) on xpath=//li[2]/a
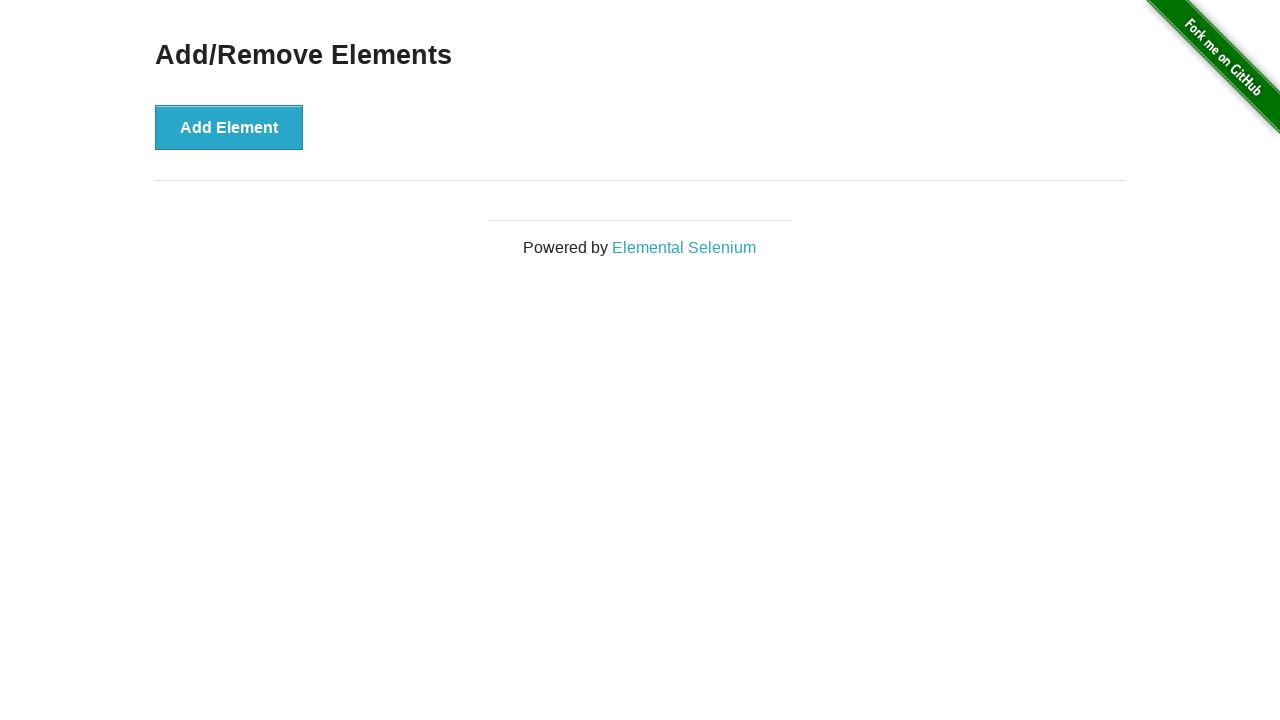

Clicked Add Element button at (229, 127) on xpath=//div[@class='example']/button
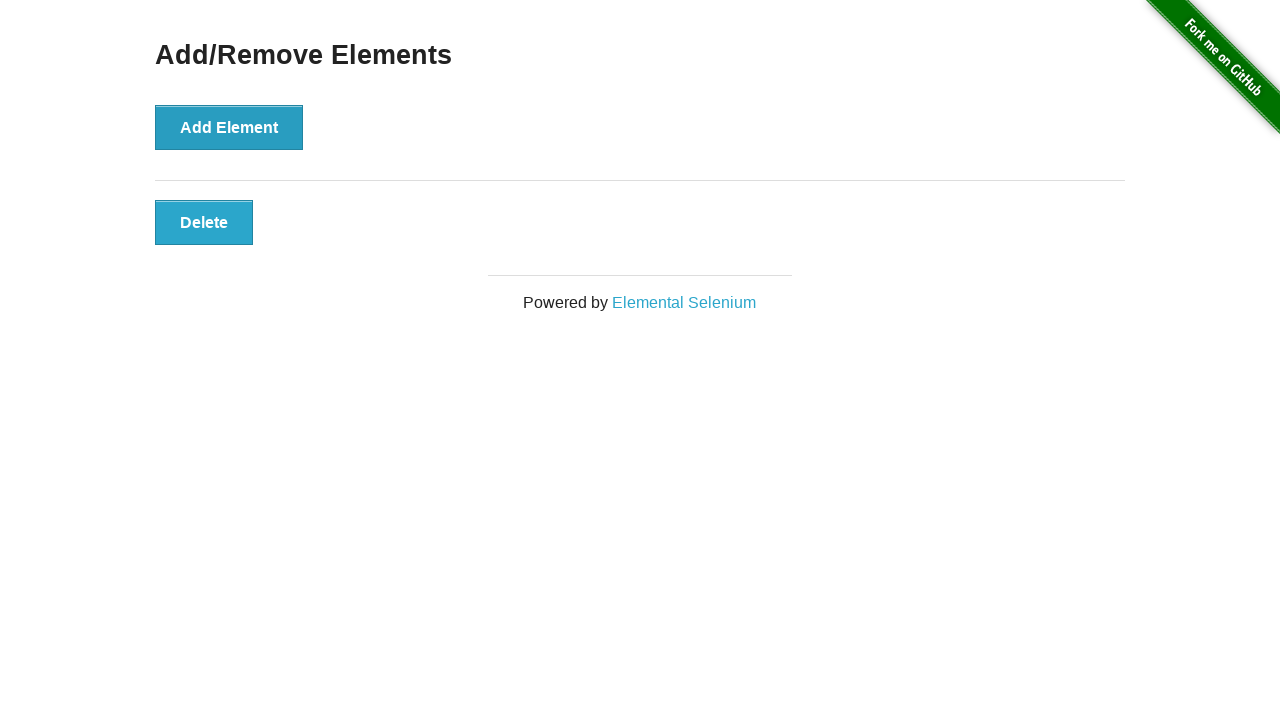

Delete button appeared after adding element
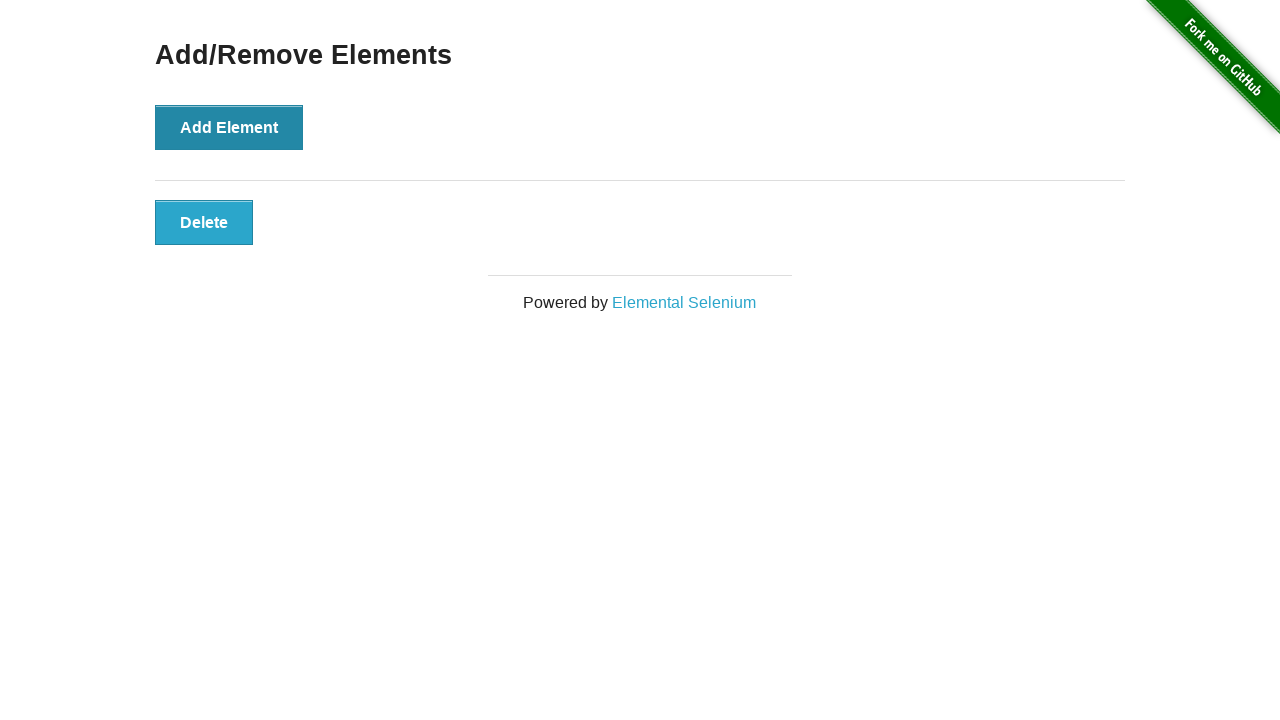

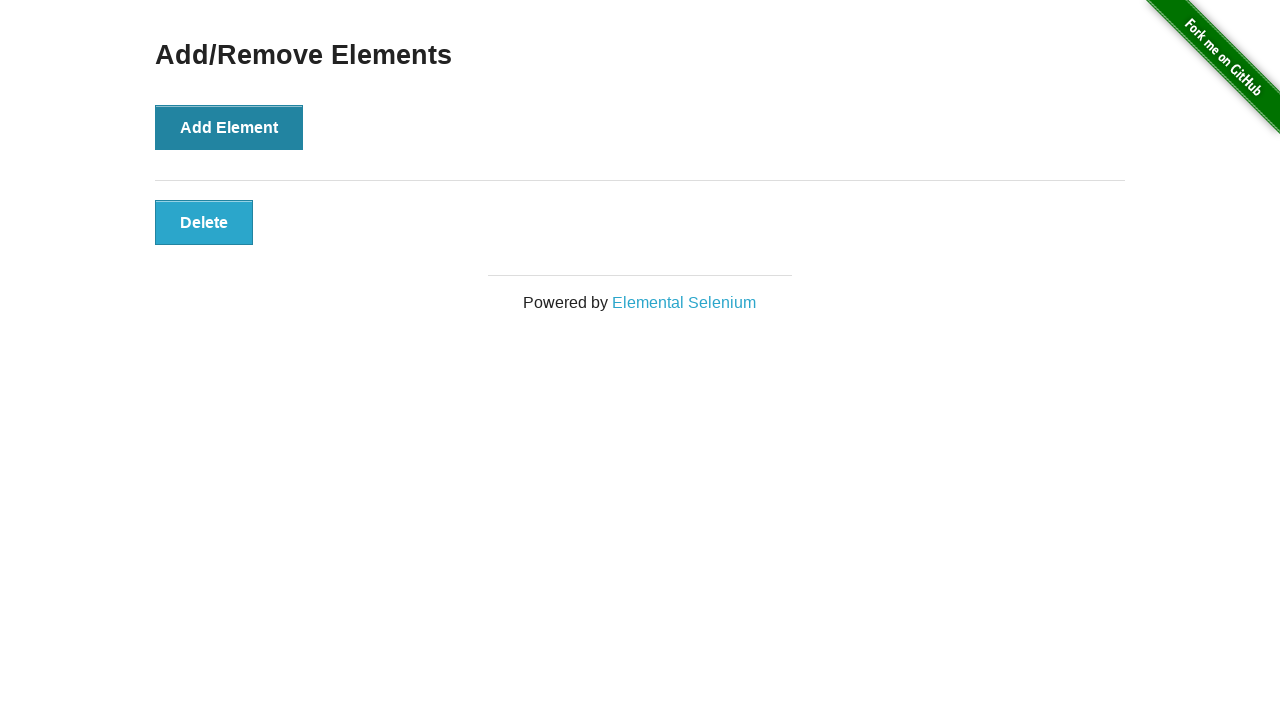